Navigates to Sauce Demo website emulating a Pixel 5 mobile device and verifies the mobile viewport is applied correctly

Starting URL: https://www.saucedemo.com

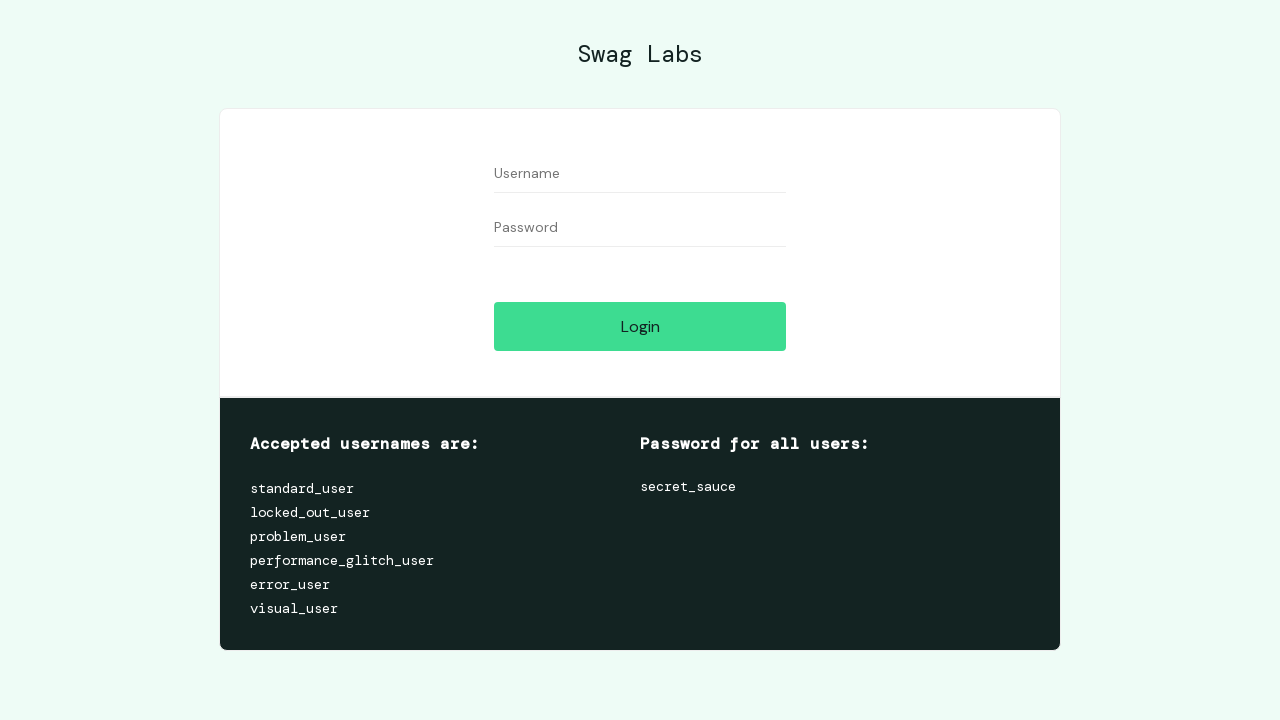

Set viewport size to Pixel 5 dimensions (393x851)
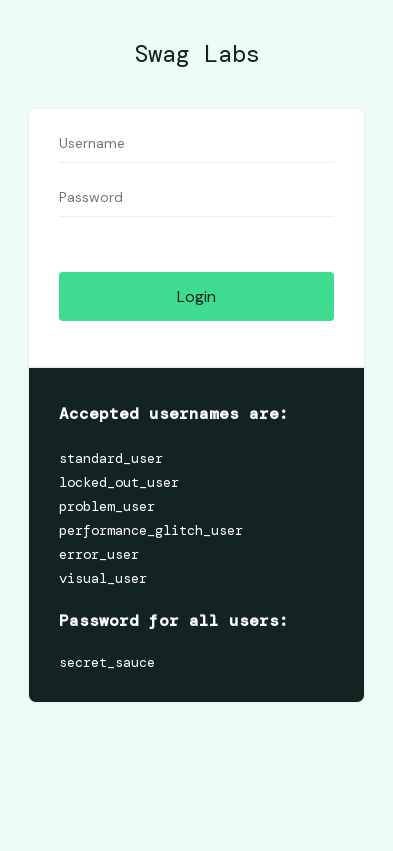

Retrieved viewport size
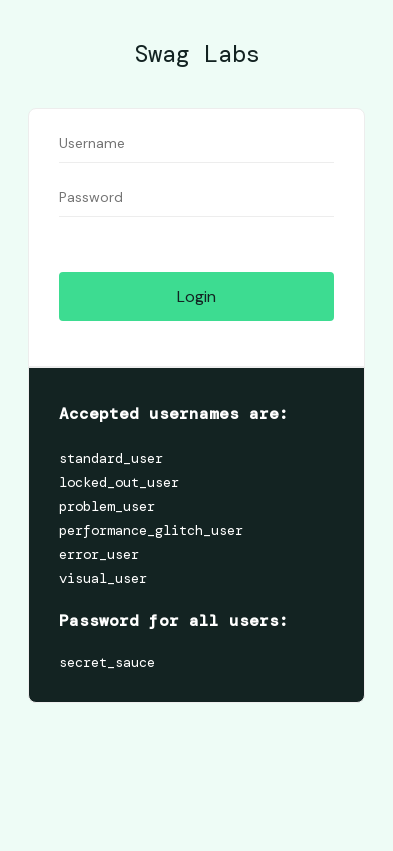

Verified viewport matches Pixel 5 expected dimensions (393x851)
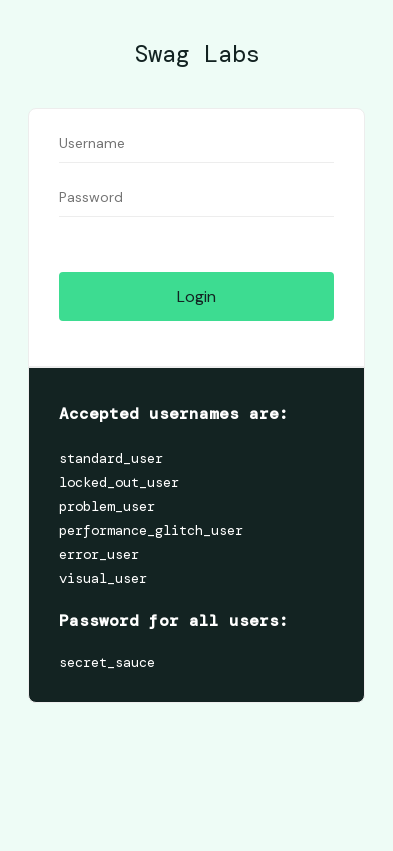

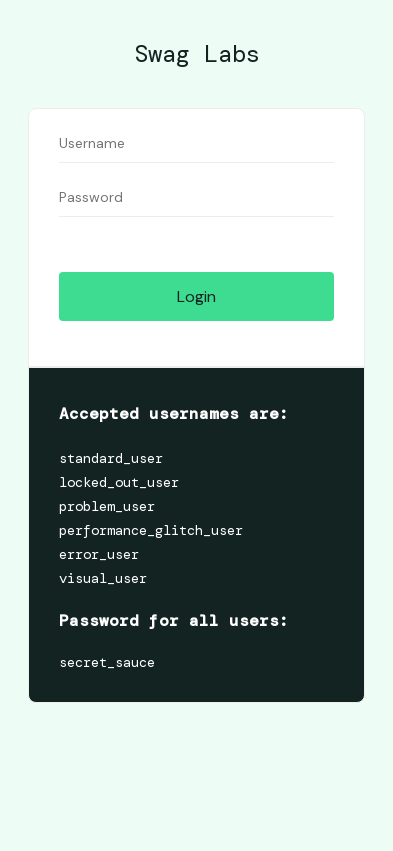